Tests window switching functionality by clicking on Terms link and navigating between parent and child windows

Starting URL: https://accounts.google.com/signup

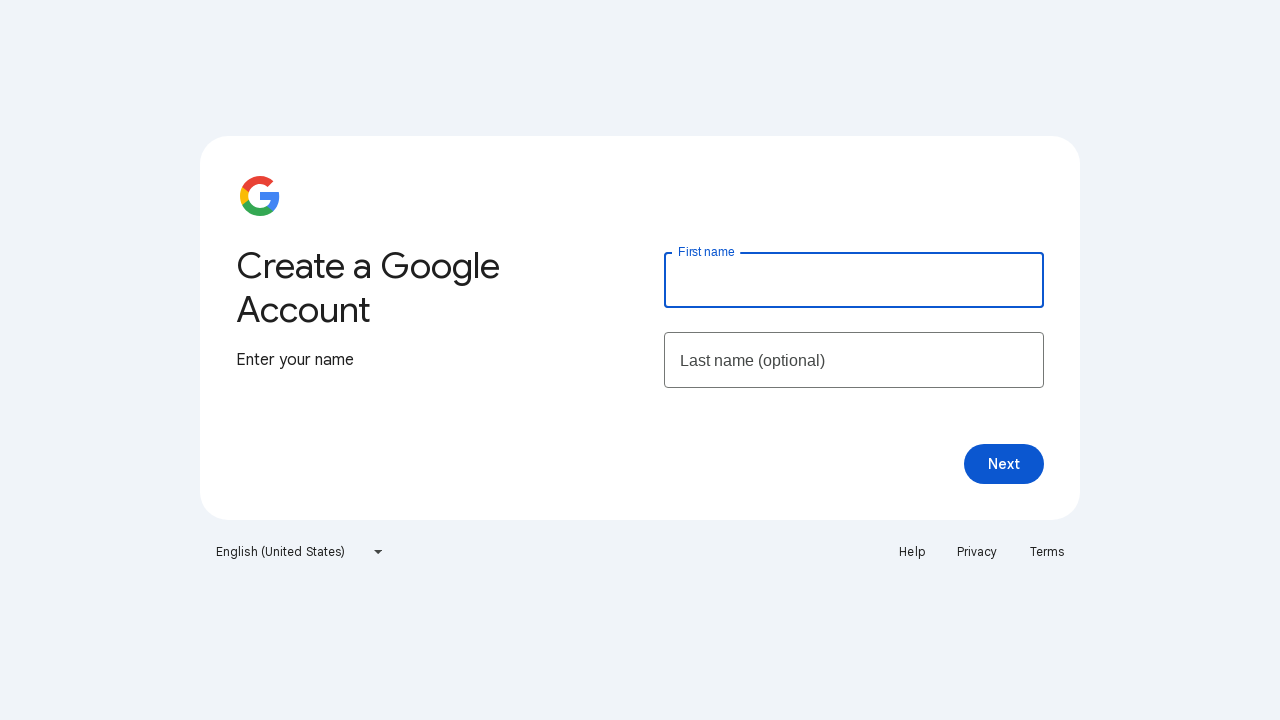

Clicked Terms link to open new window at (1047, 552) on xpath=//a[contains(text(),'Terms')]
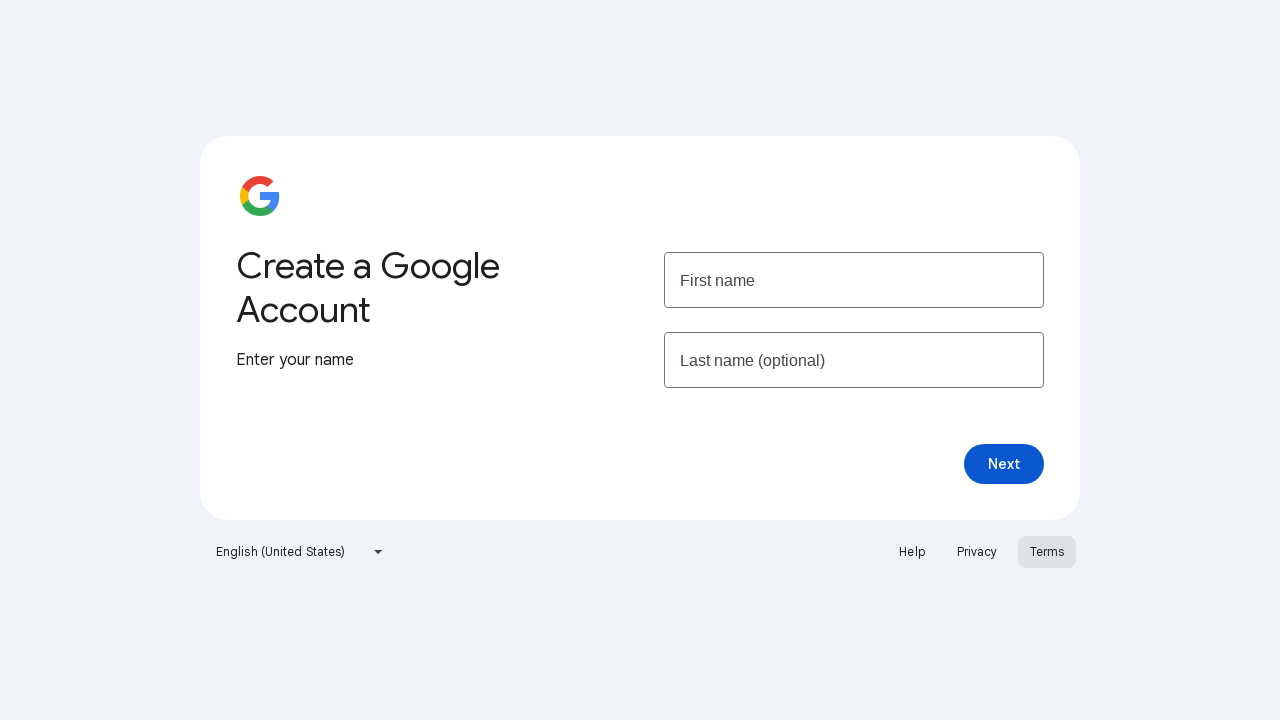

New page/window opened and captured
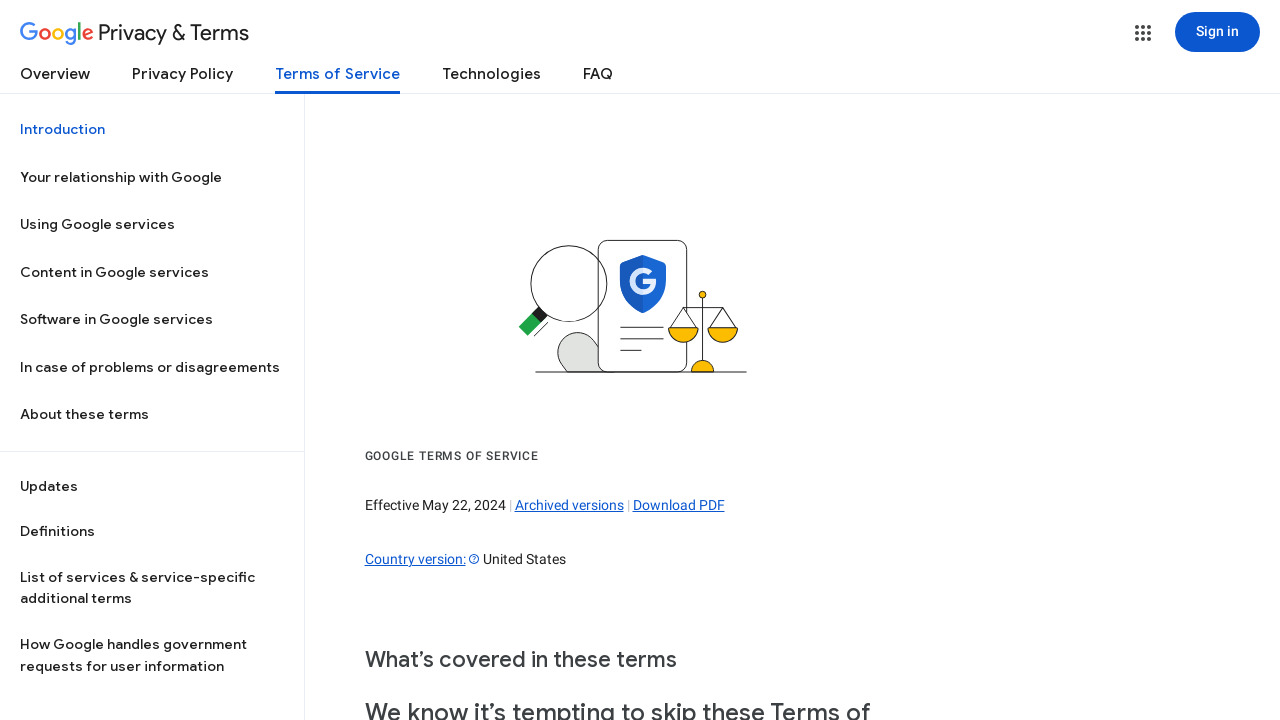

Retrieved original page title: <bound method Page.title of <Page url='https://accounts.google.com/lifecycle/steps/signup/name?dsh=S-2095788142:1771994690933673&flowEntry=SignUp&flowName=GlifWebSignIn&TL=AHU8sQsc3NvGfw0tt7QSQ1vpfD9fDSwYvSNV_A1Gyb686-eI0aFZccnwr-kU88r8&continue=https://accounts.google.com/ManageAccount?nc%3D1'>>
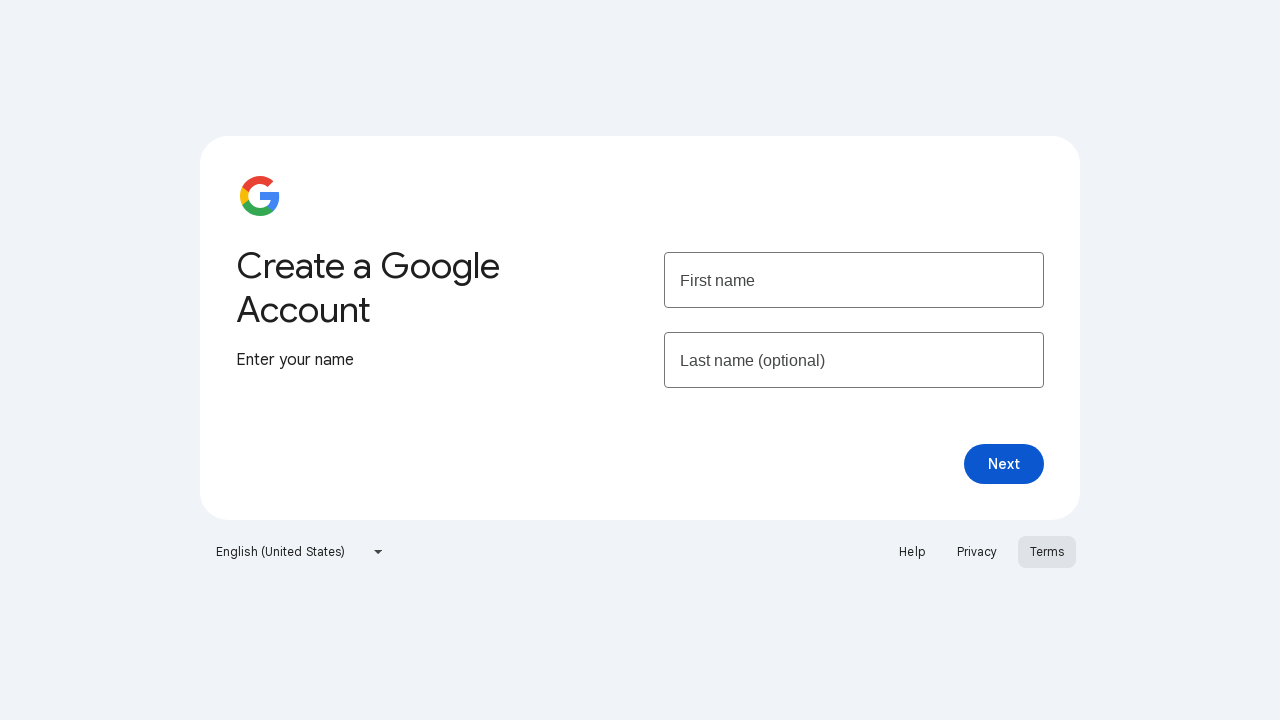

Retrieved new page title: <bound method Page.title of <Page url='https://policies.google.com/terms?gl=US&hl=en-US'>>
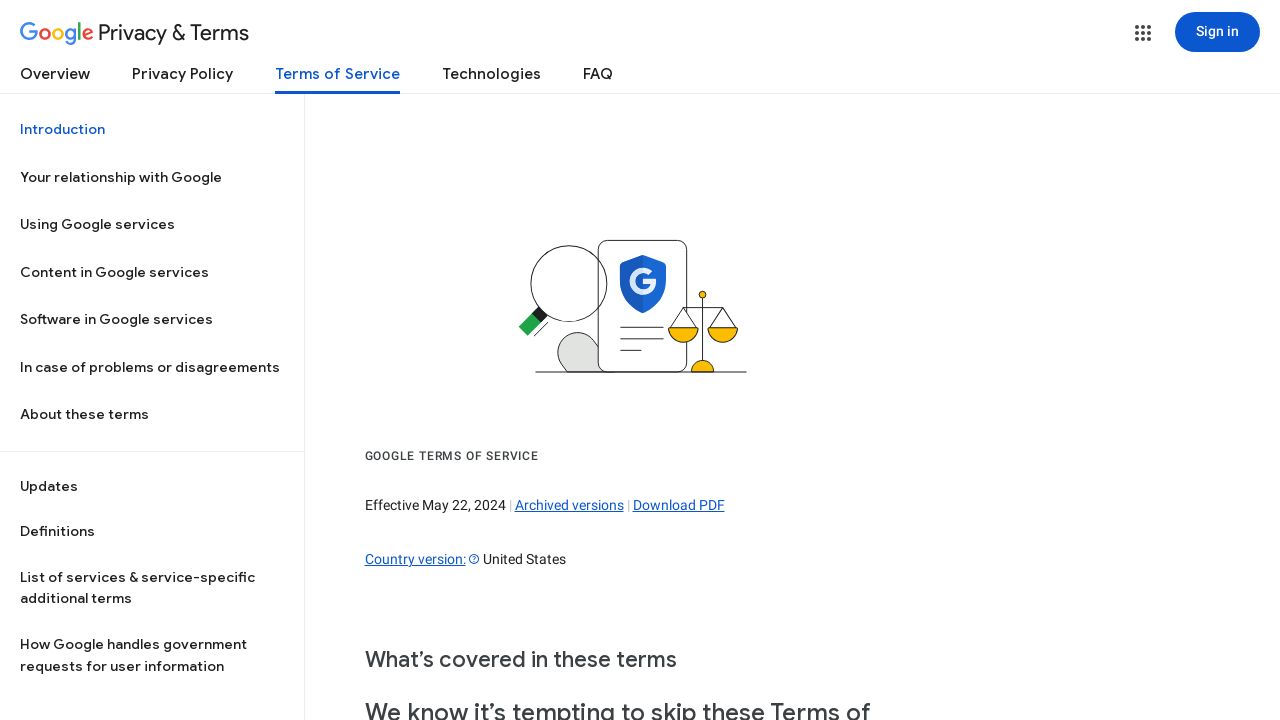

Closed the new page/window
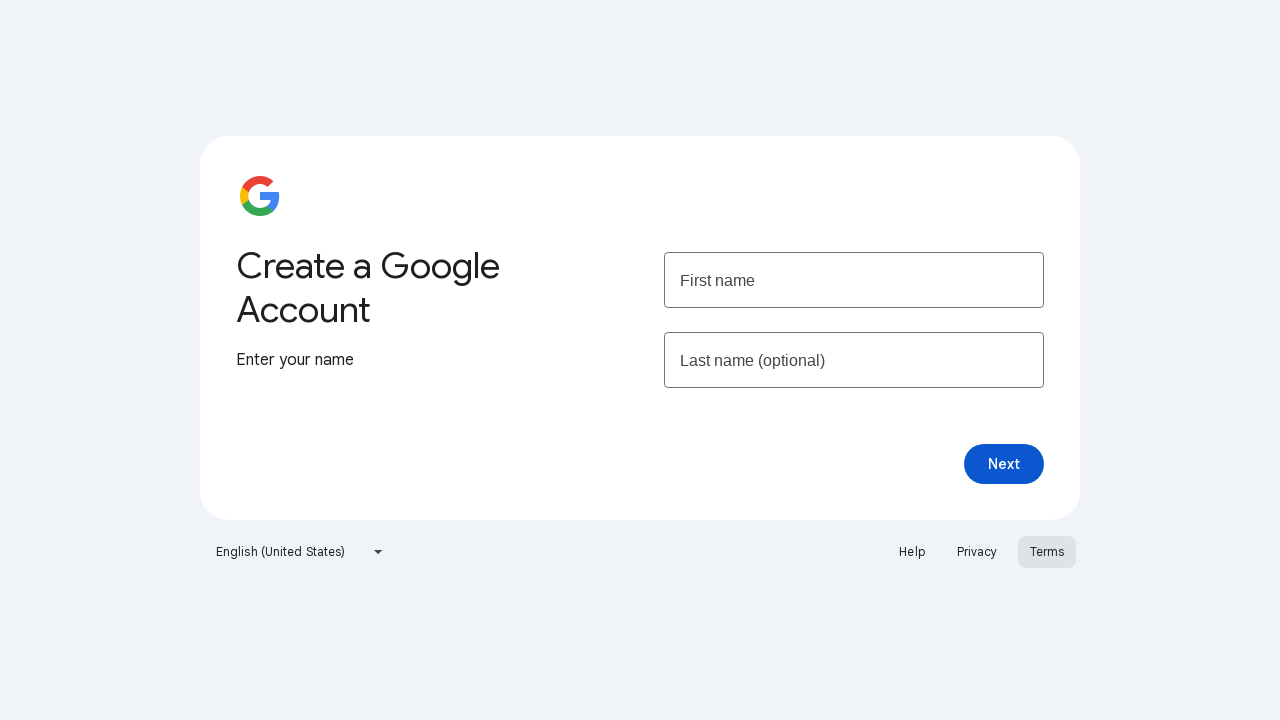

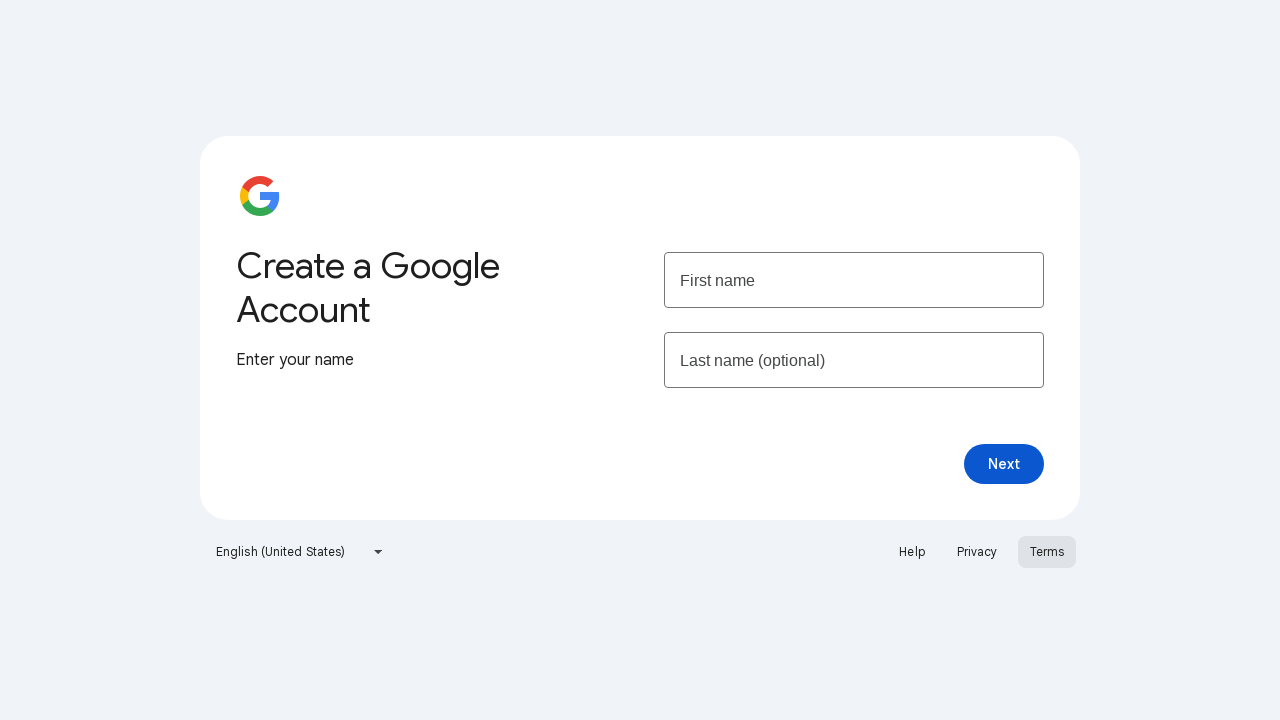